Tests web form by entering text in a text input field and submitting the form

Starting URL: https://www.selenium.dev/selenium/web/web-form.html

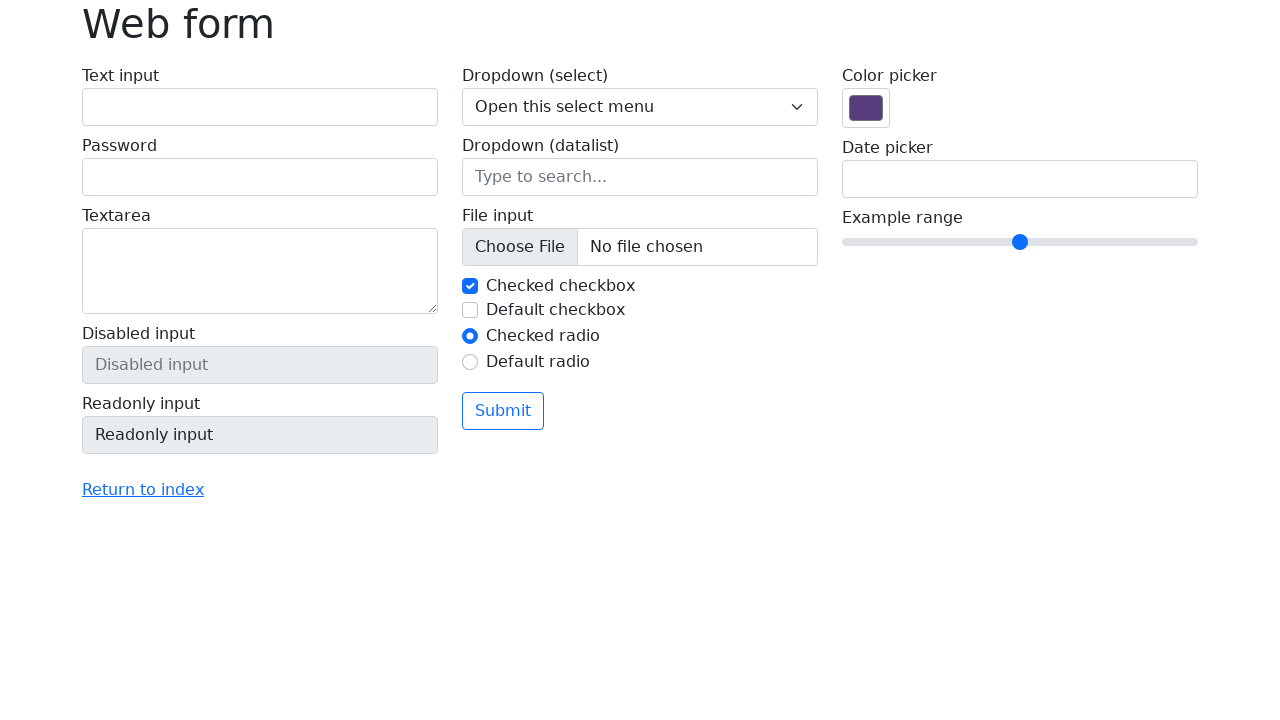

Filled text input field with 'Hello!' on #my-text-id
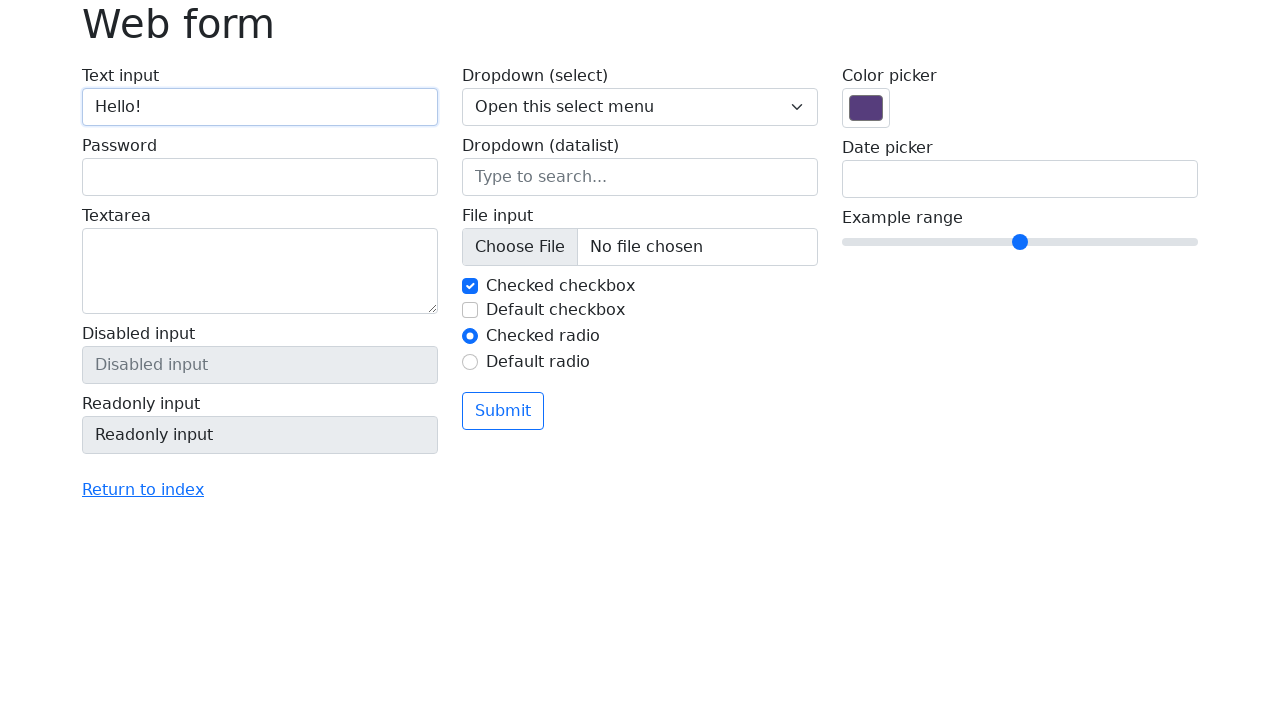

Clicked submit button at (503, 411) on button
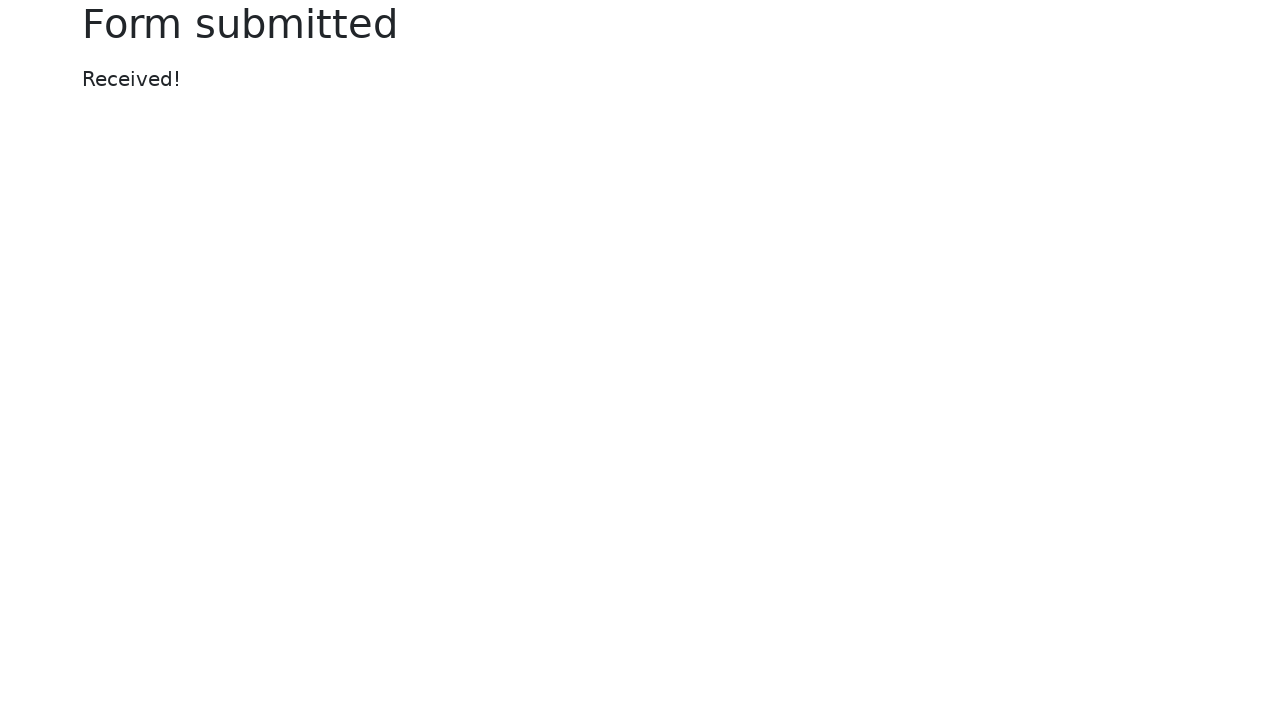

Form submission confirmed - success message displayed
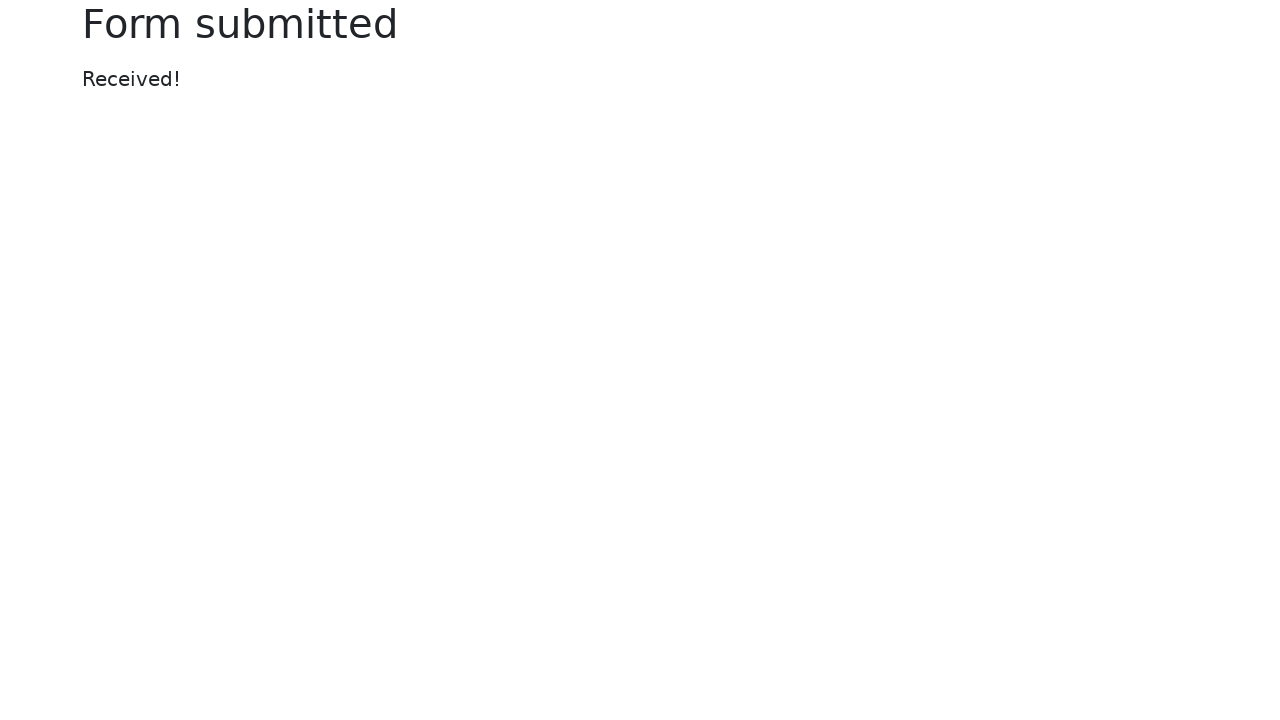

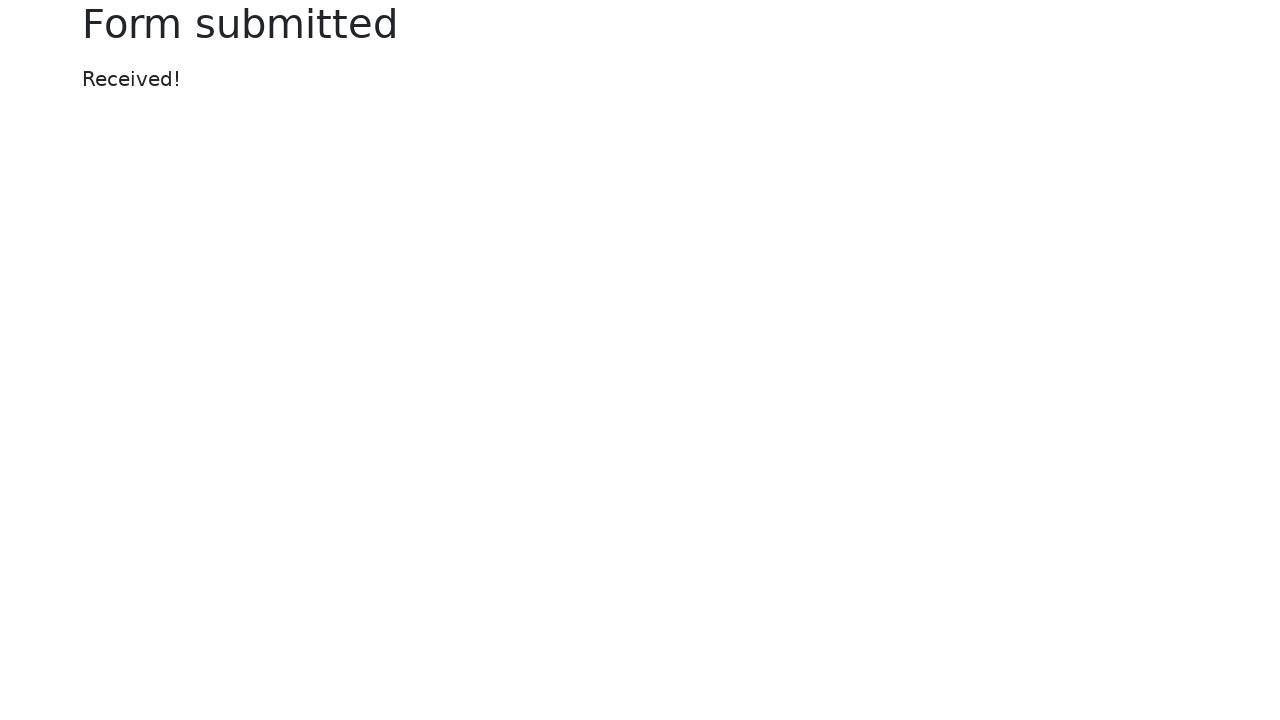